Tests e-commerce functionality by selecting popular items with different colors and quantities, adding them to cart, and proceeding to checkout

Starting URL: https://www.advantageonlineshopping.com/#/

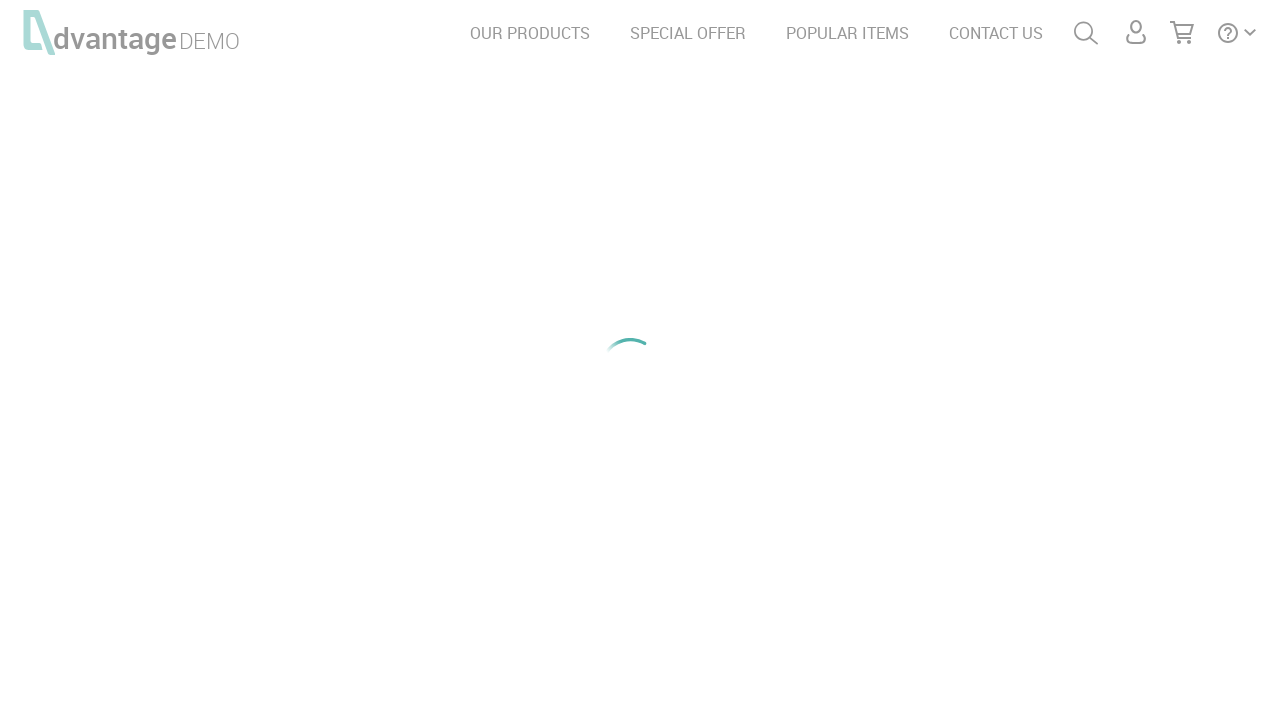

Clicked on first popular item (ID 21) at (1058, 360) on #details_21
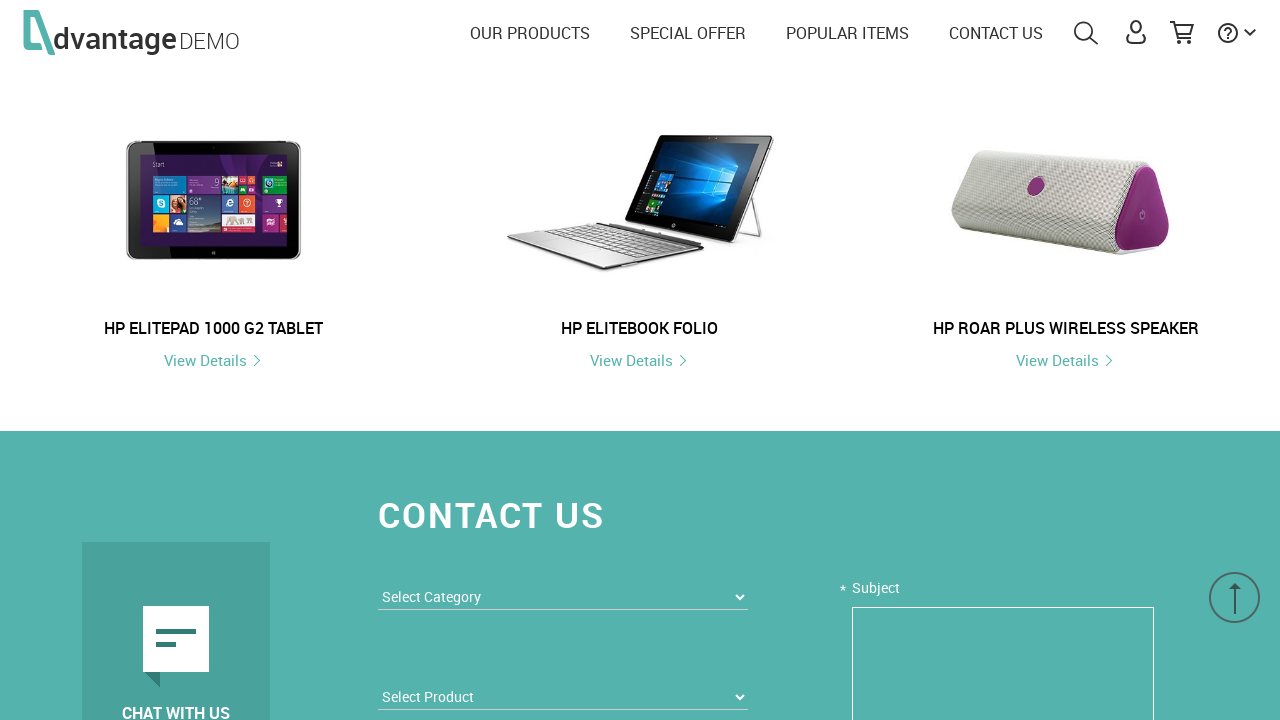

Selected color option (3rd color) for first item at (868, 360) on xpath=//div[@id='productProperties']/div/div[2]/span[3]
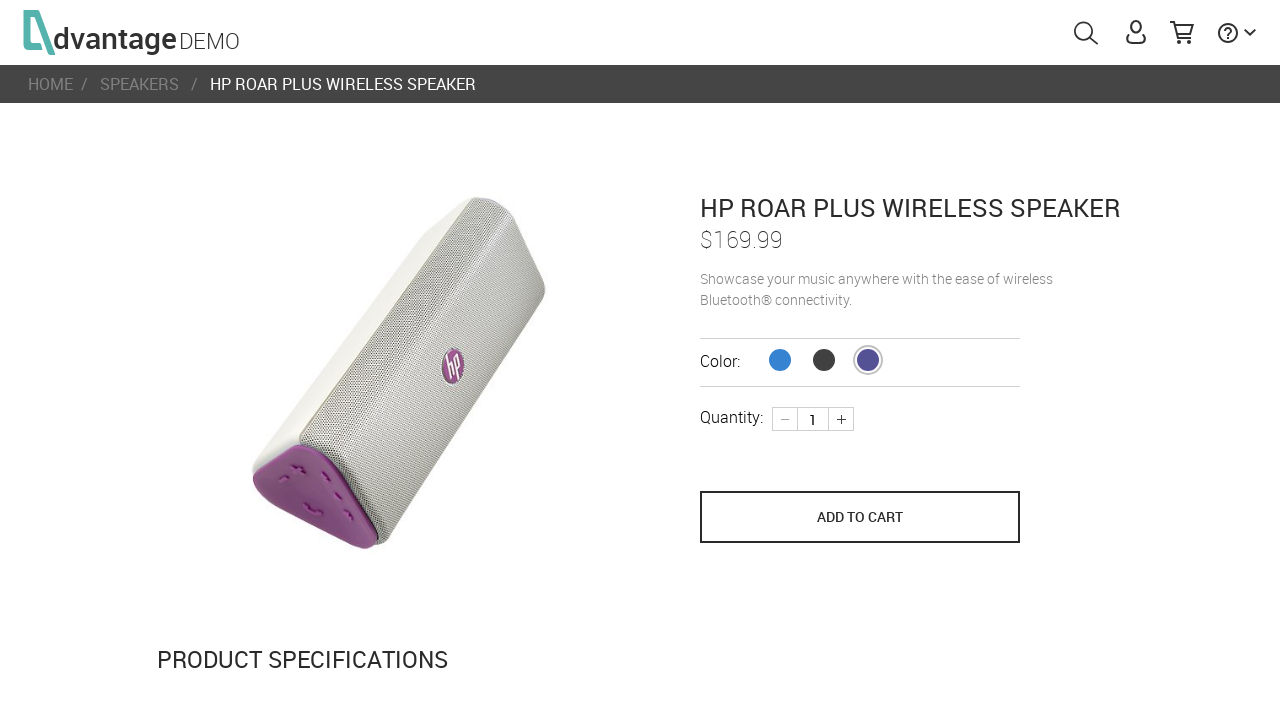

Added first item to cart at (860, 517) on button[name='save_to_cart']
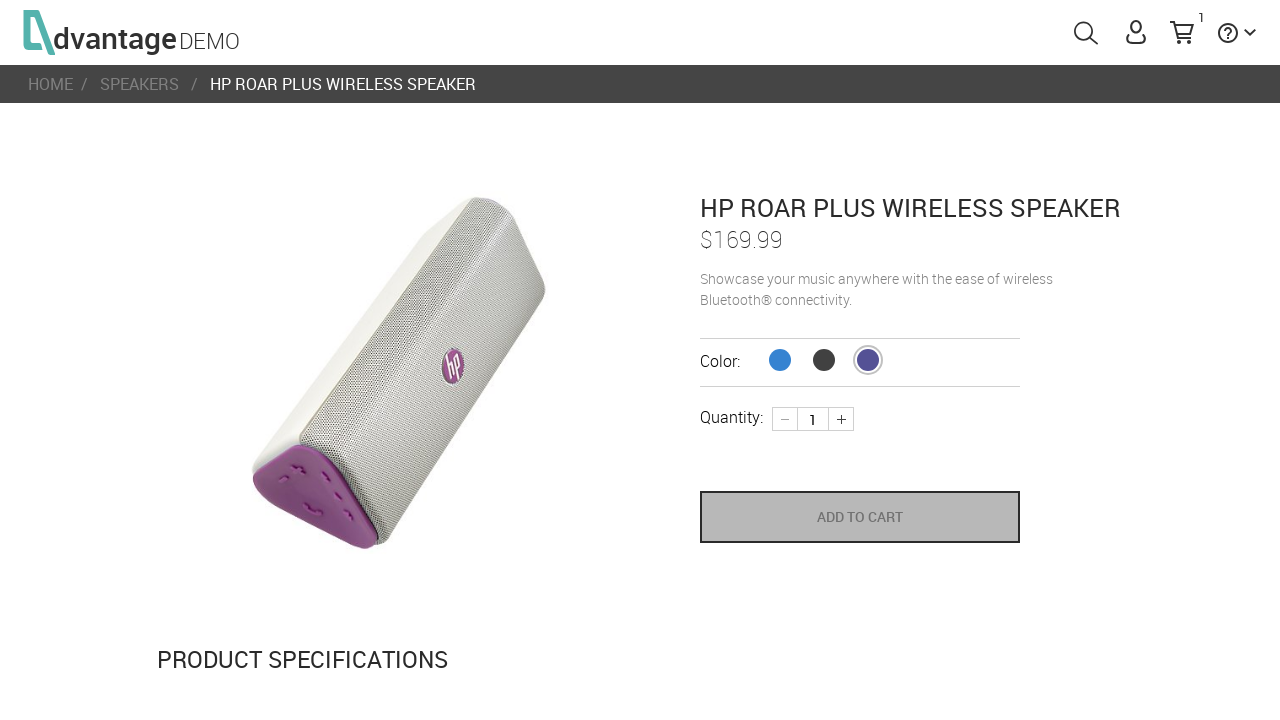

Navigated back to HOME page at (54, 84) on a:has-text('HOME')
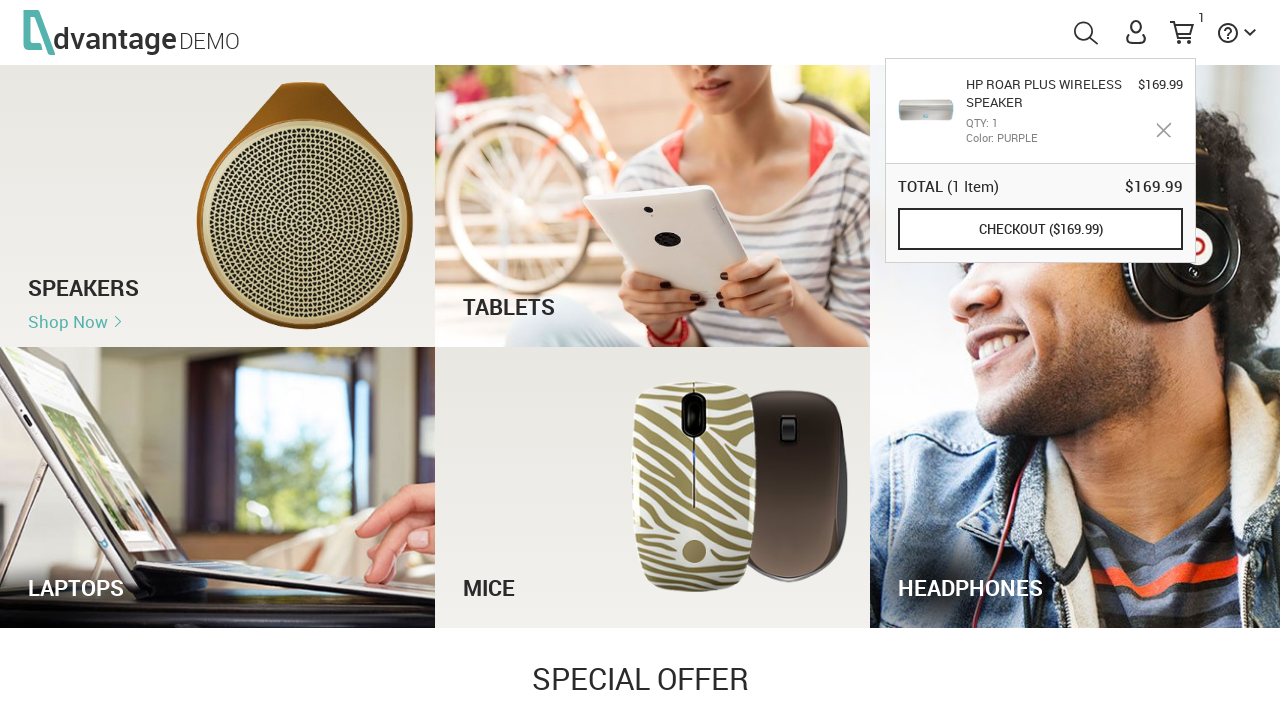

Clicked on second popular item (ID 16) at (205, 360) on #details_16
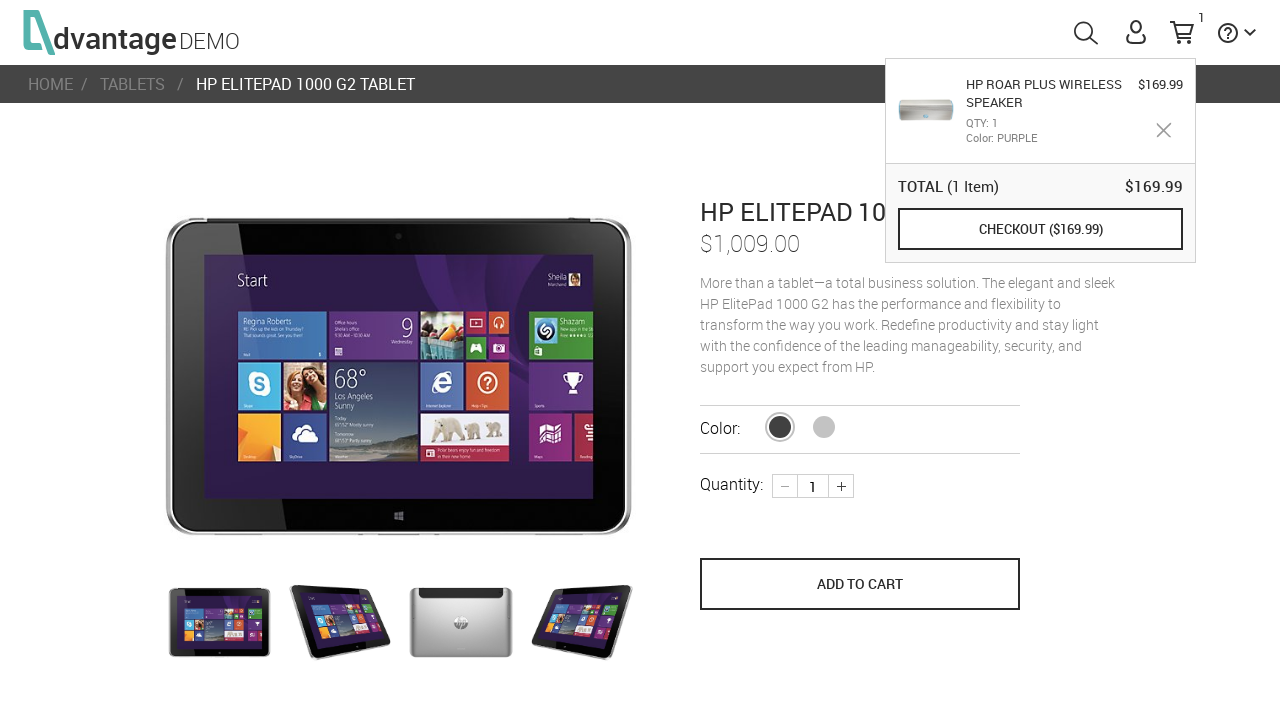

Selected color option (2nd color) for second item at (824, 427) on xpath=//div[@id='productProperties']/div/div/span[2]
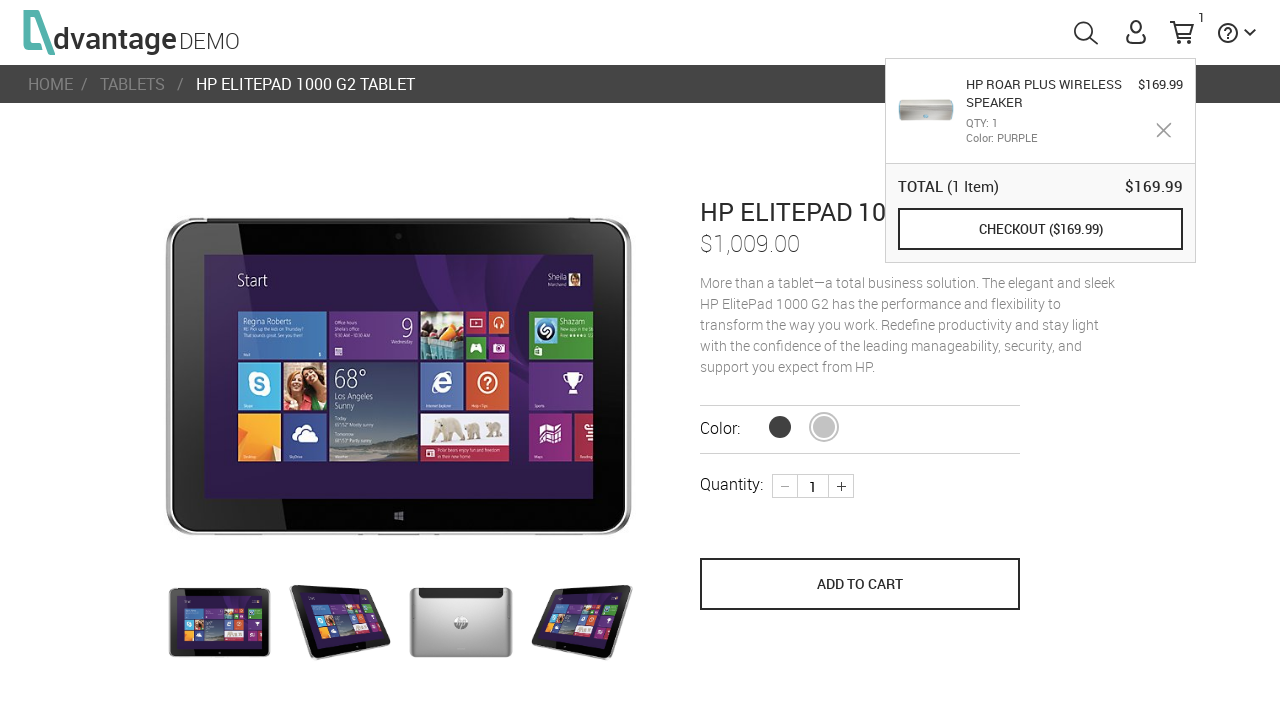

Increased quantity for second item at (841, 486) on xpath=//div[@id='productProperties']/div[2]/e-sec-plus-minus/div/div[3]
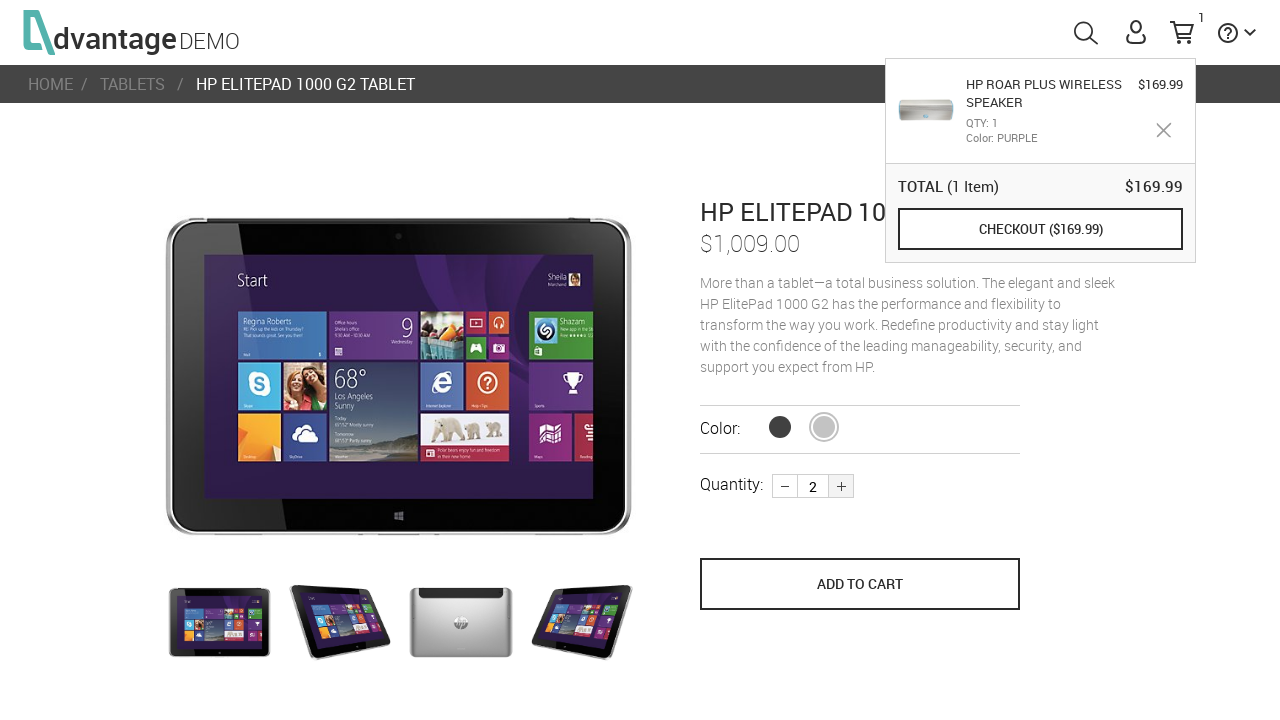

Added second item to cart at (860, 584) on button[name='save_to_cart']
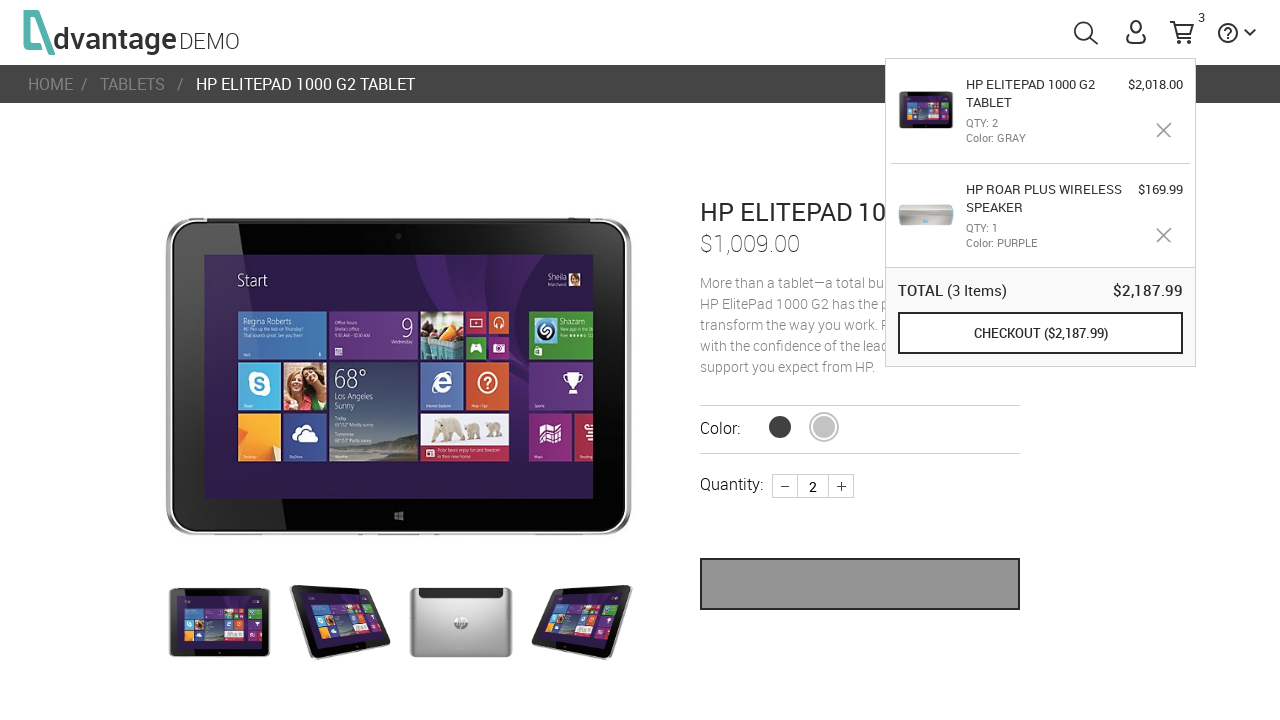

Clicked checkout button to proceed to checkout at (1040, 333) on #checkOutPopUp
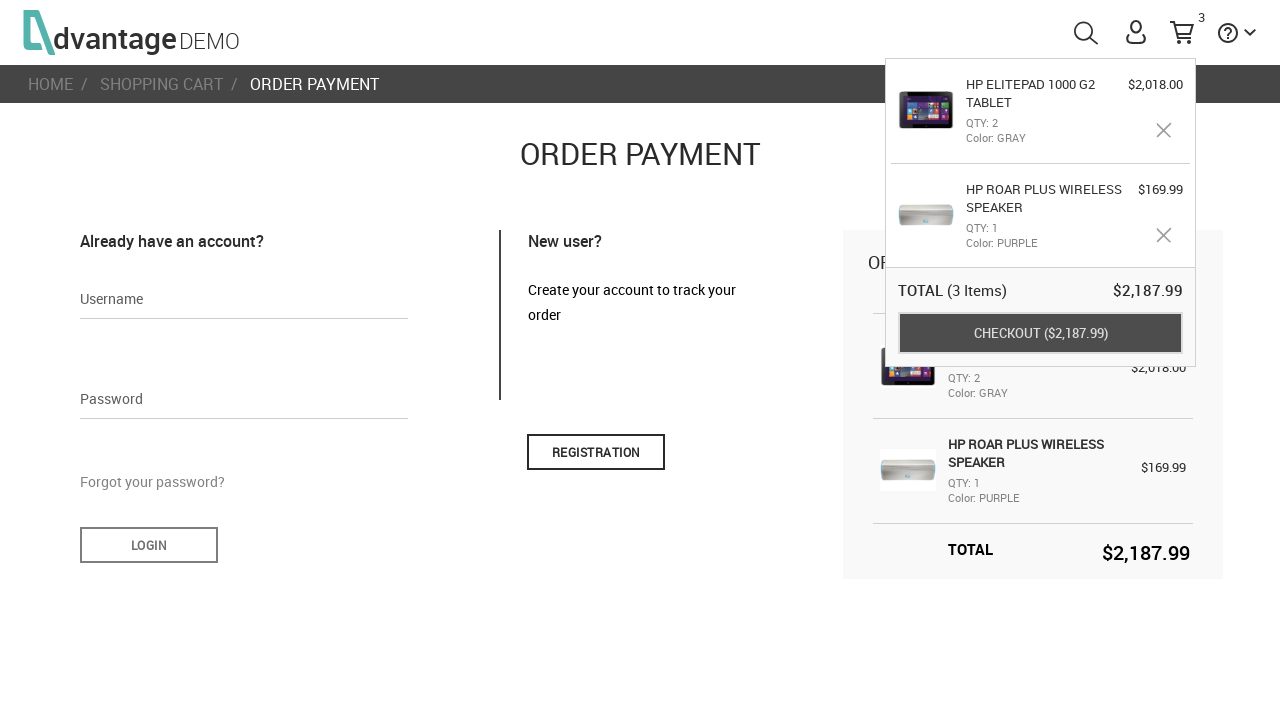

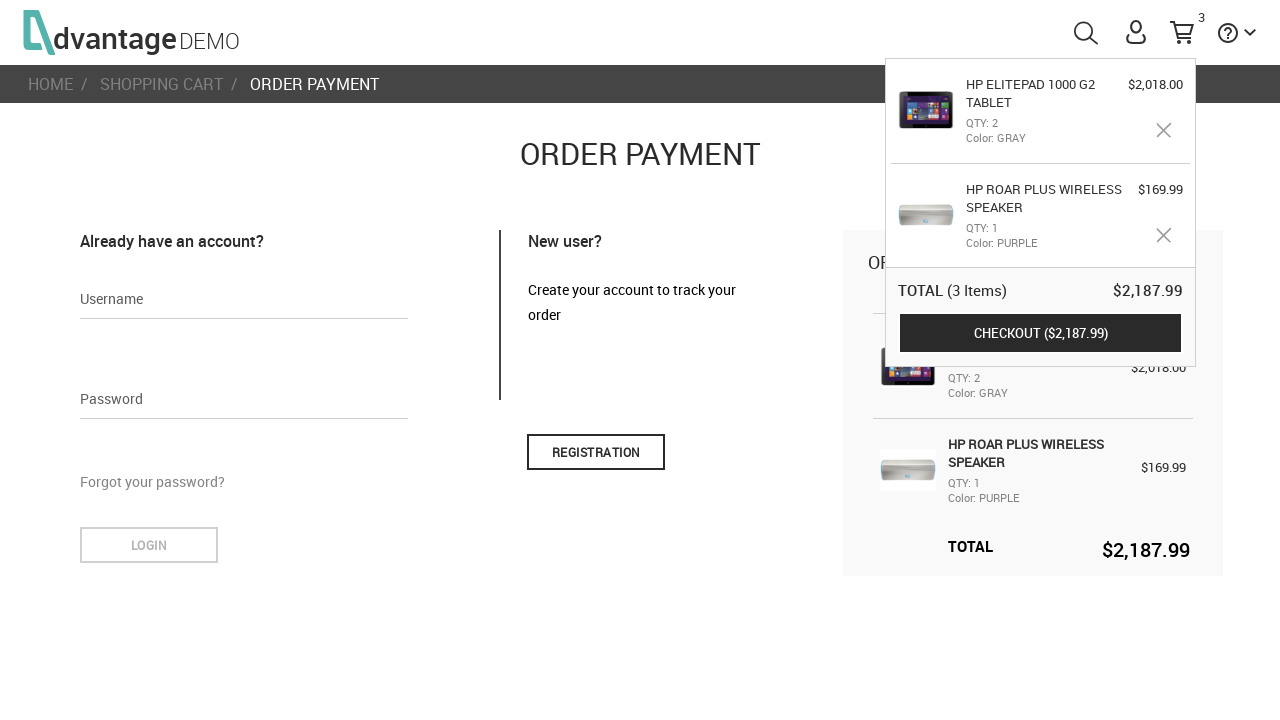